Tests opting out of A/B tests by adding an opt-out cookie after visiting the page, then refreshing to verify the test is disabled

Starting URL: http://the-internet.herokuapp.com/abtest

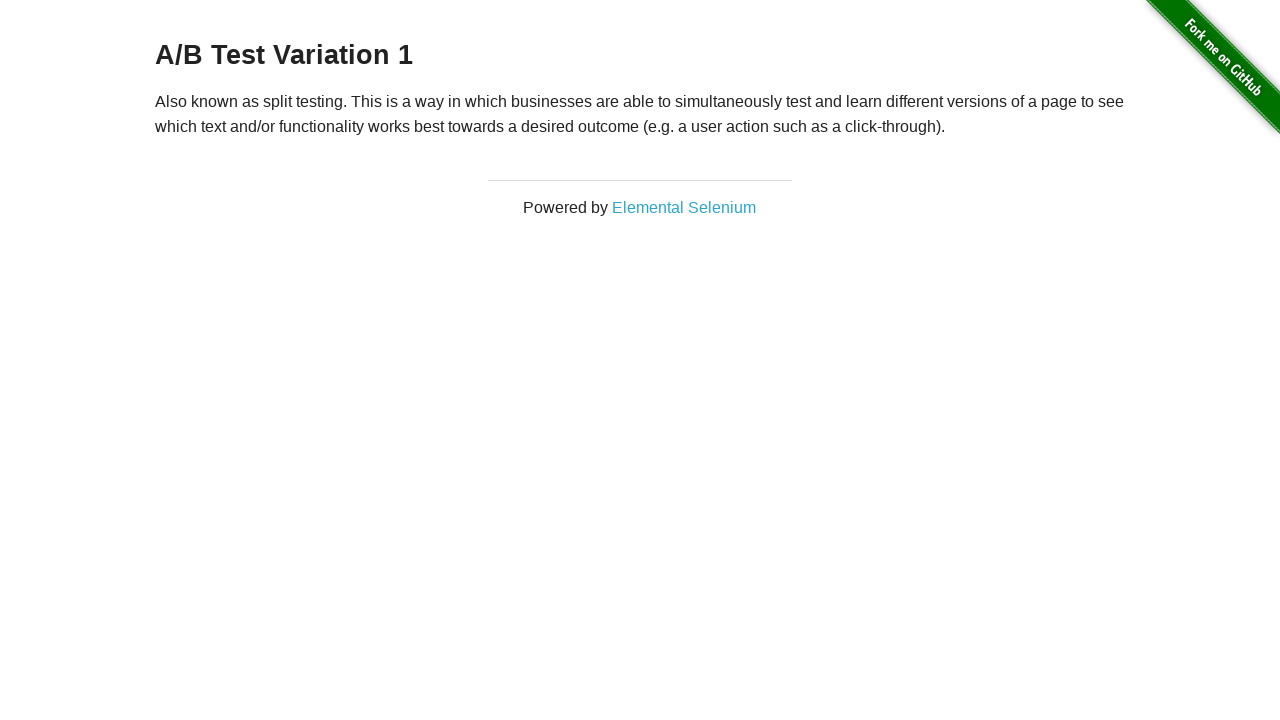

Located h3 heading element
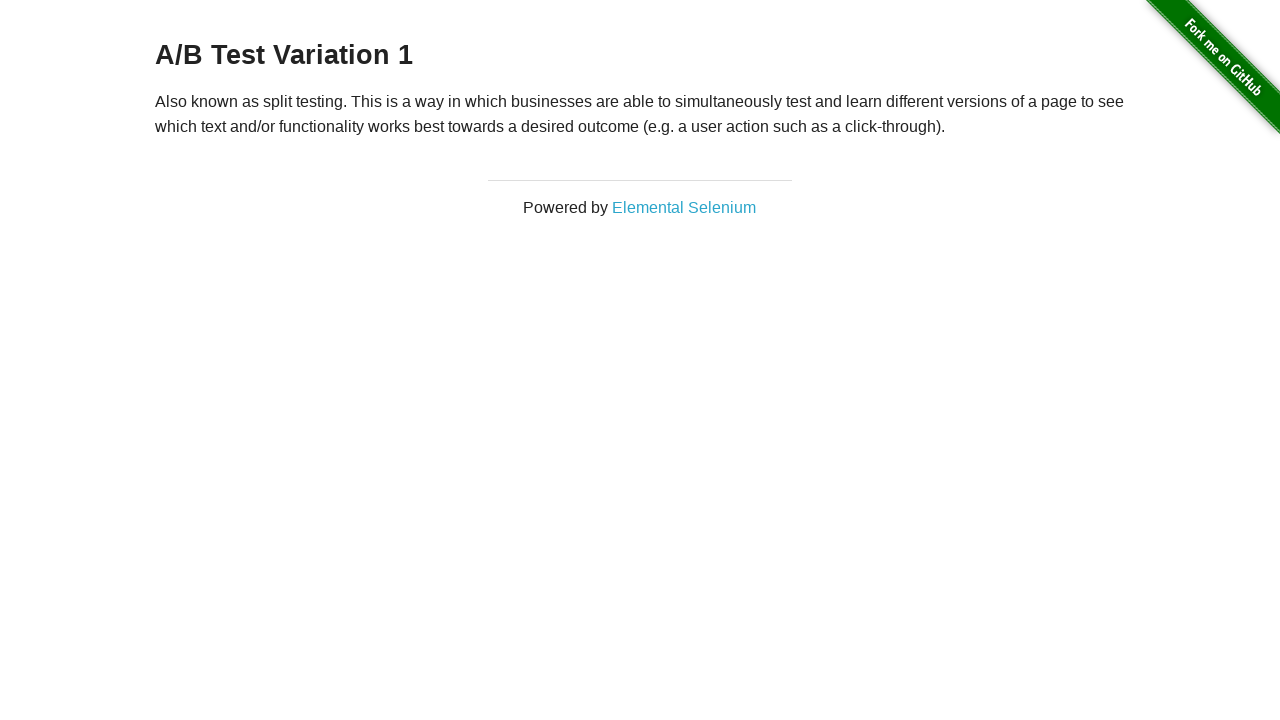

Retrieved heading text content
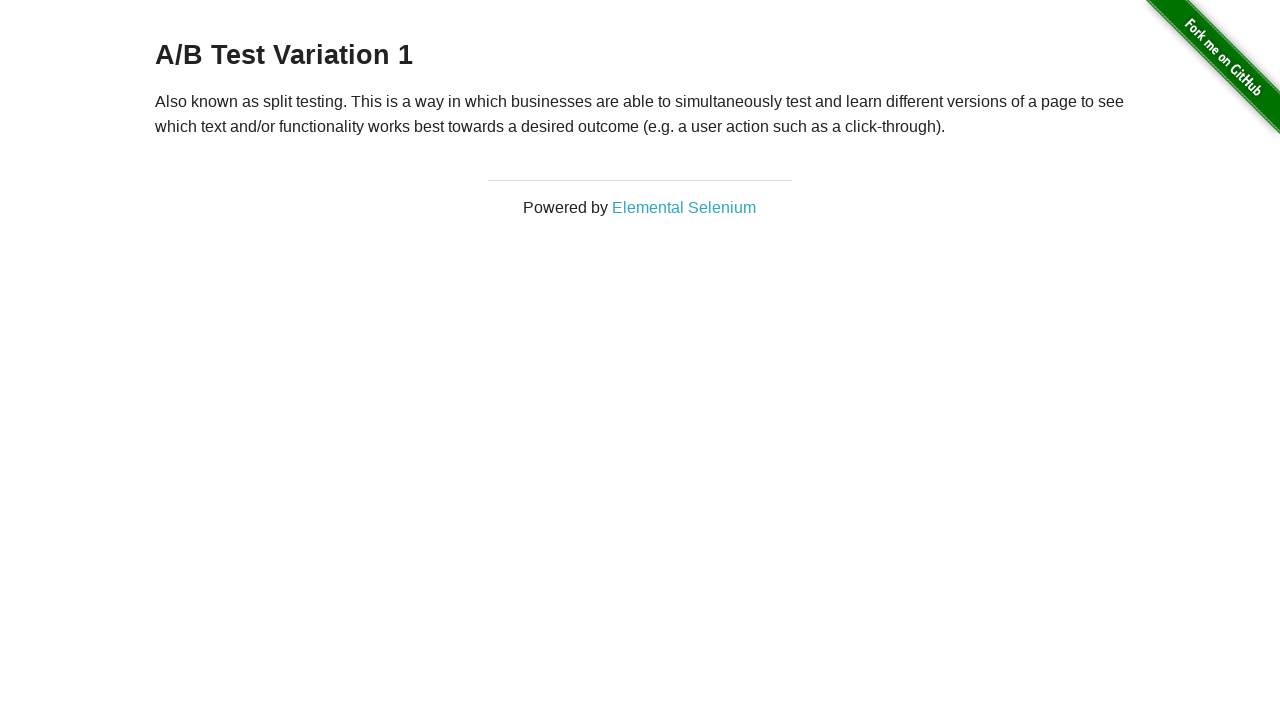

Verified initial heading starts with 'A/B Test'
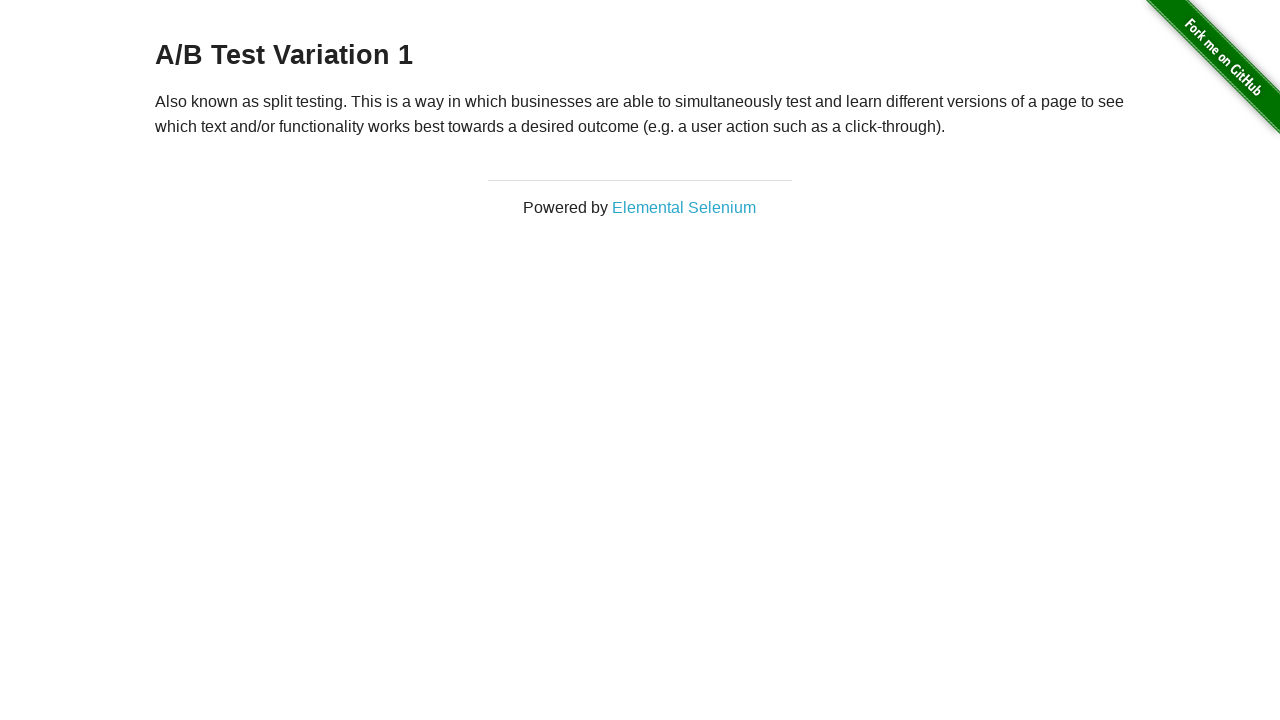

Added optimizelyOptOut cookie to context
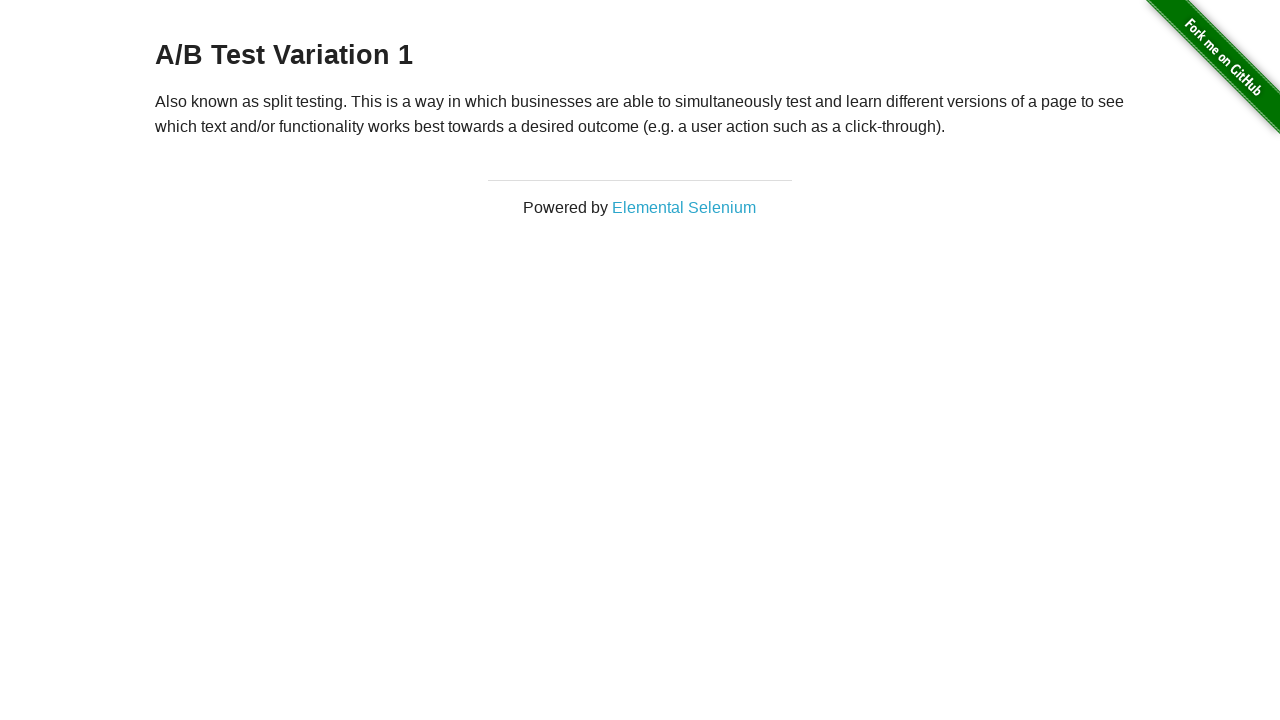

Reloaded page to apply opt-out cookie
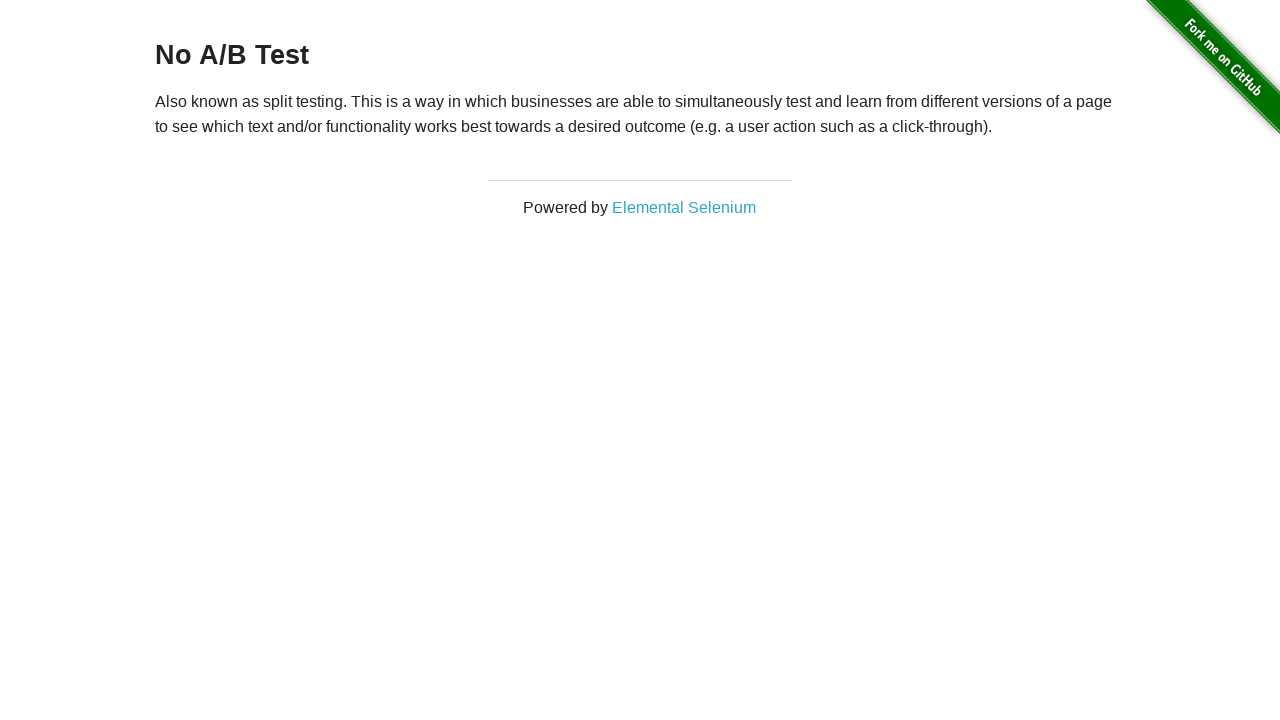

Retrieved heading text content after page reload
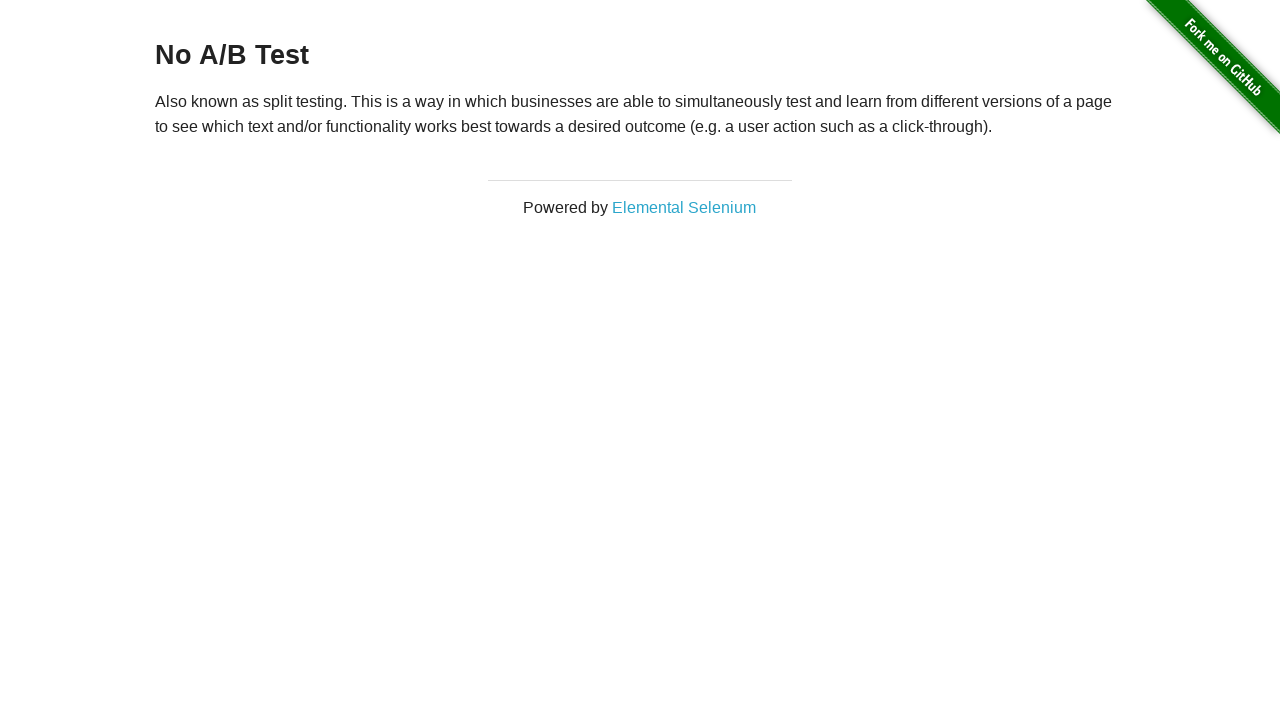

Verified heading text is 'No A/B Test' after opting out
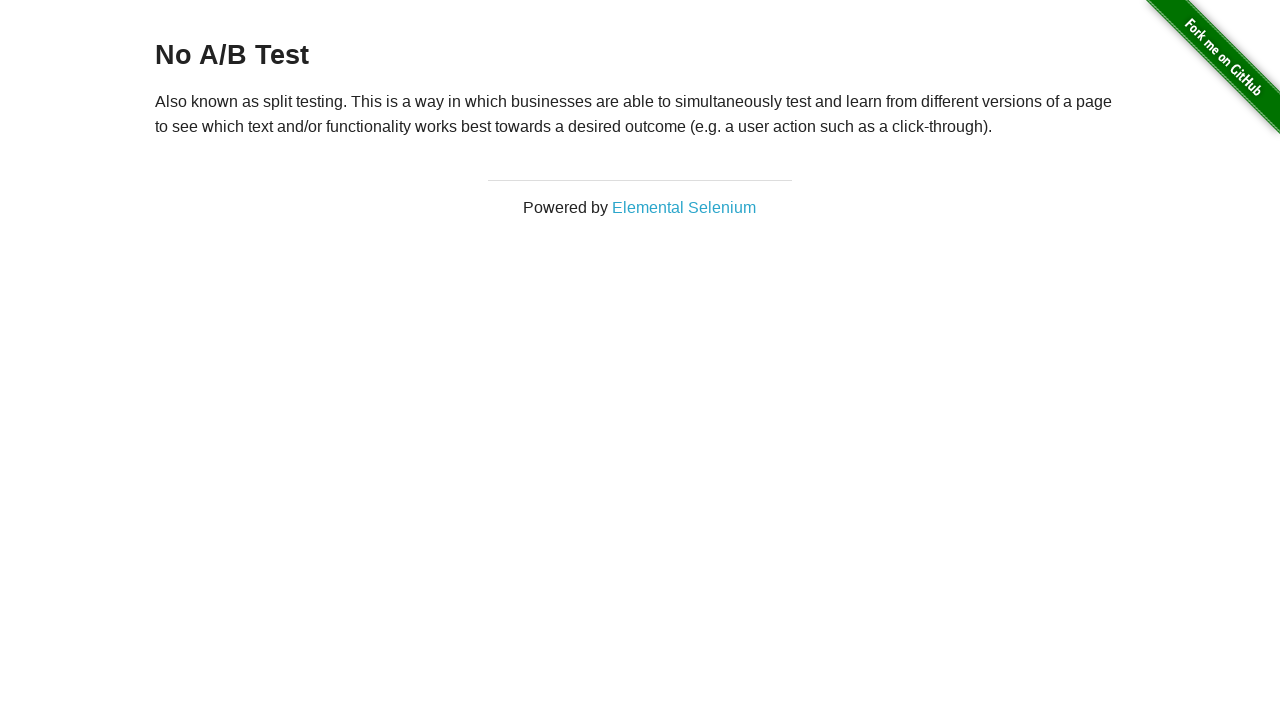

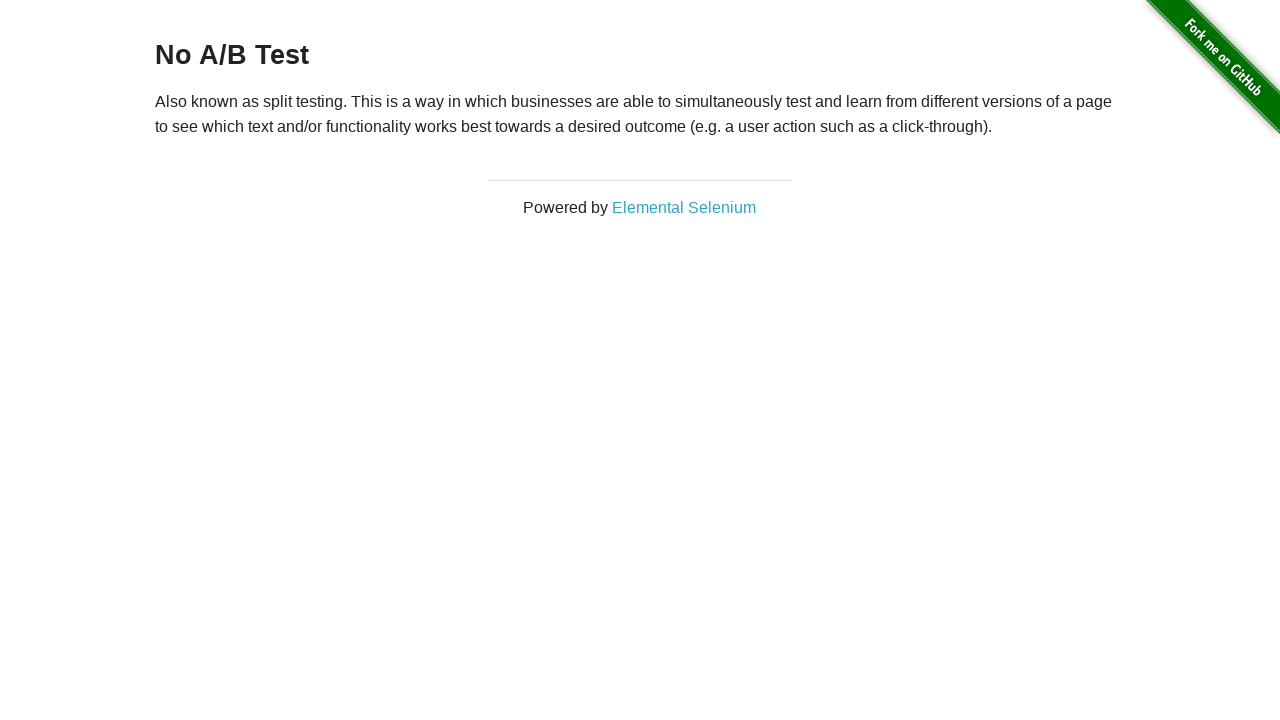